Tests the subscription functionality on the home page by filling an email address and clicking the subscribe button, then verifying the success message appears.

Starting URL: https://automationexercise.com/

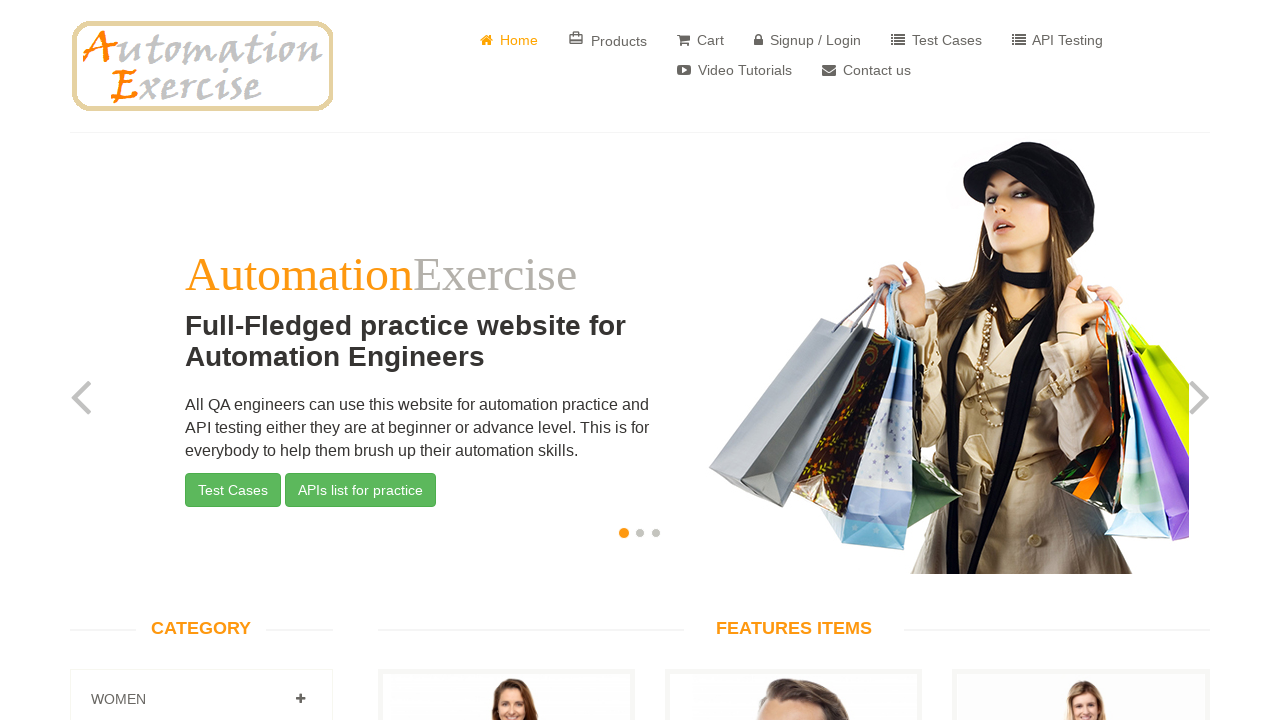

Subscription form is visible on home page
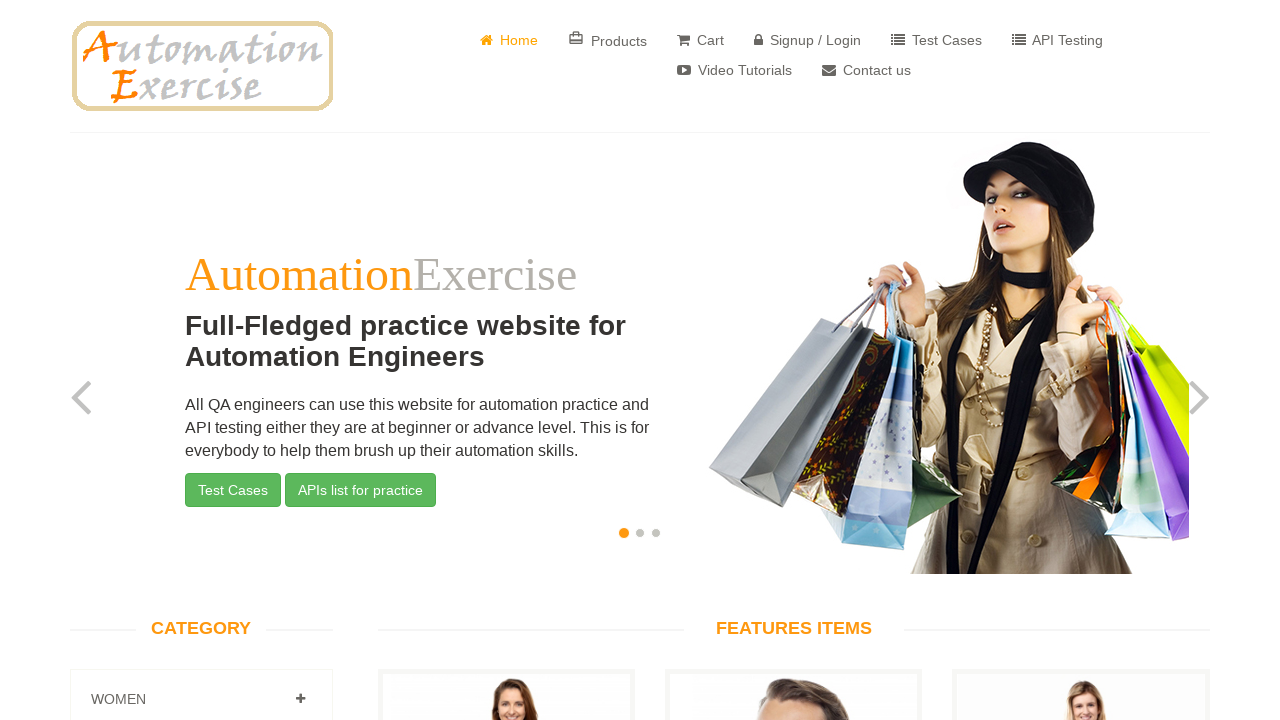

Filled email field with 'pat@test.com' on #susbscribe_email
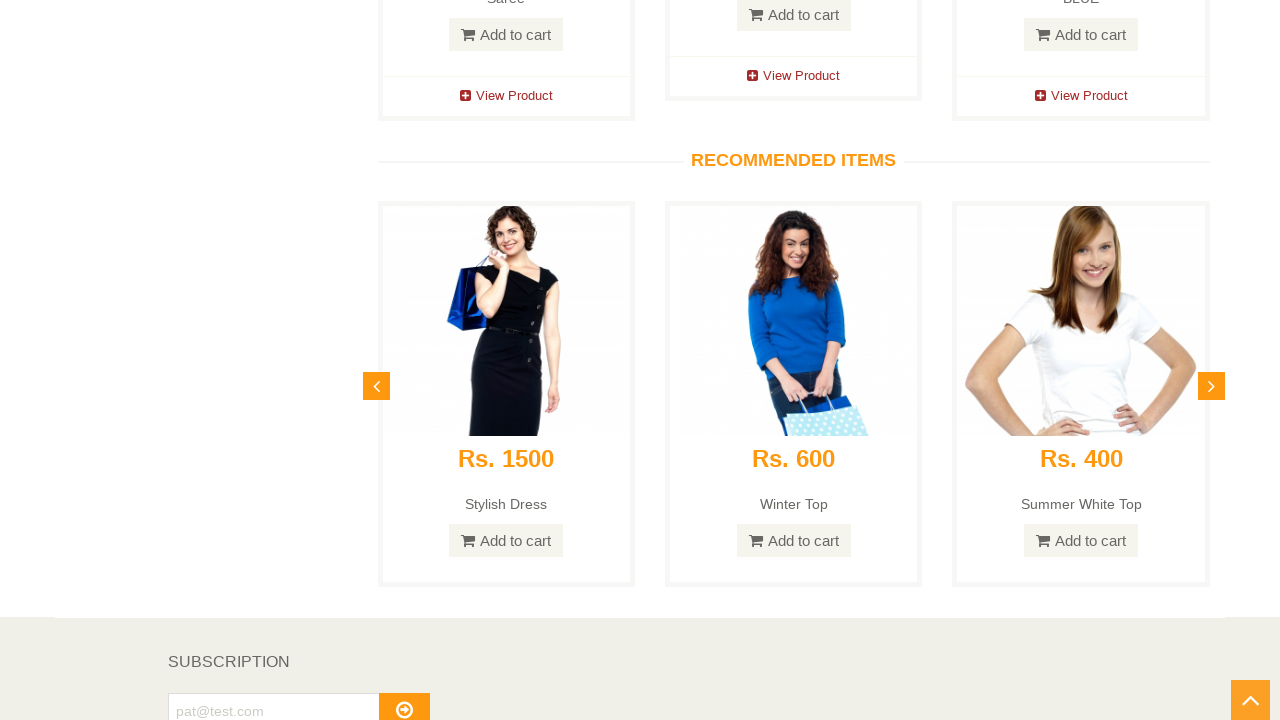

Clicked subscribe button at (404, 702) on button#subscribe
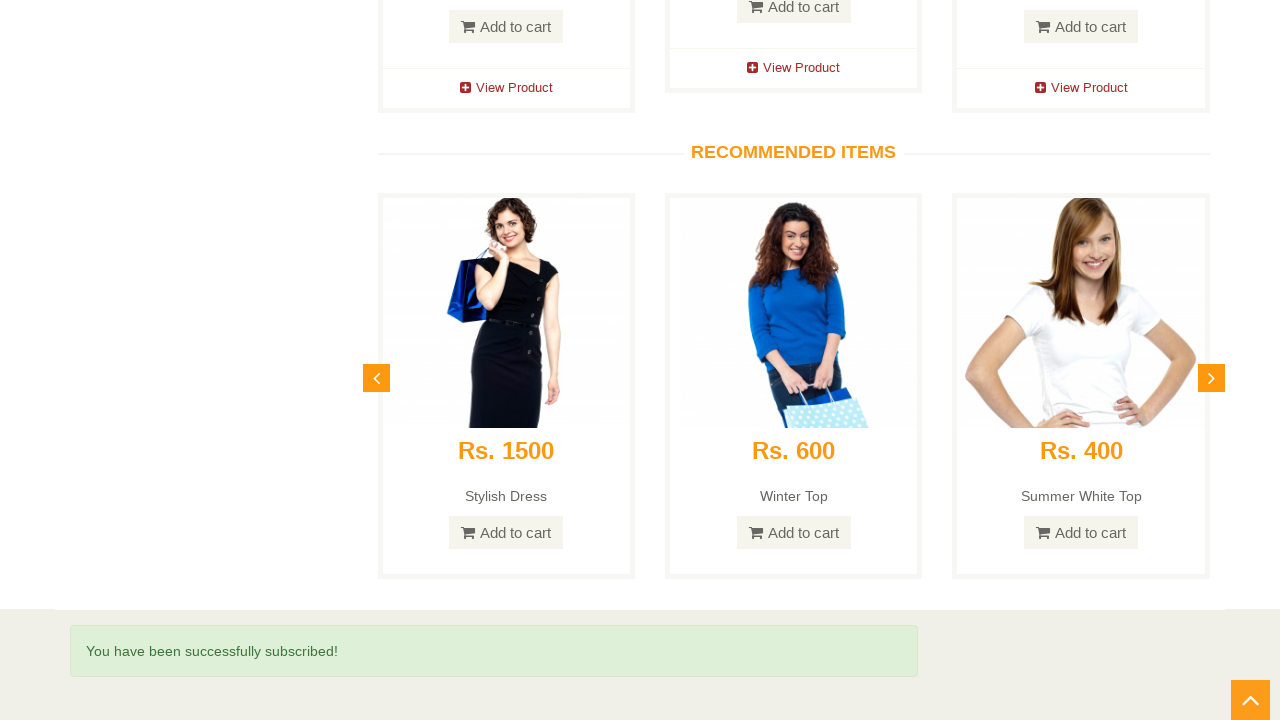

Success message 'You have been successfully subscribed!' appeared
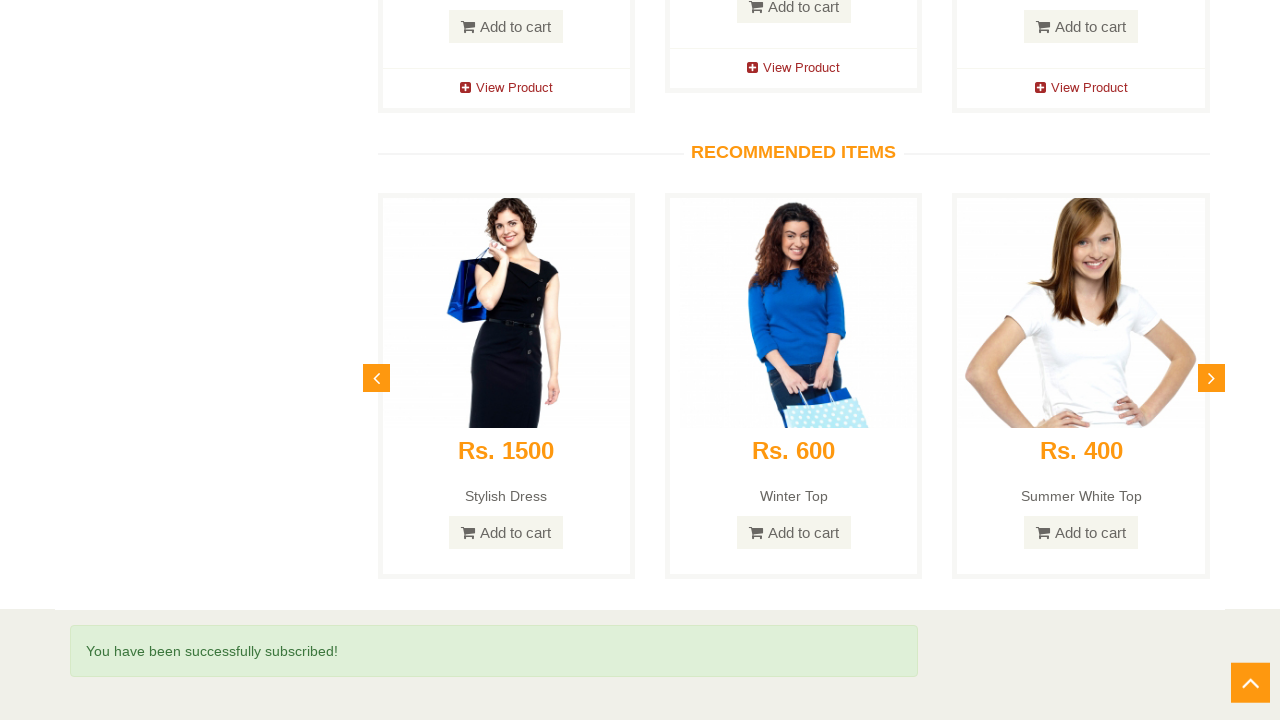

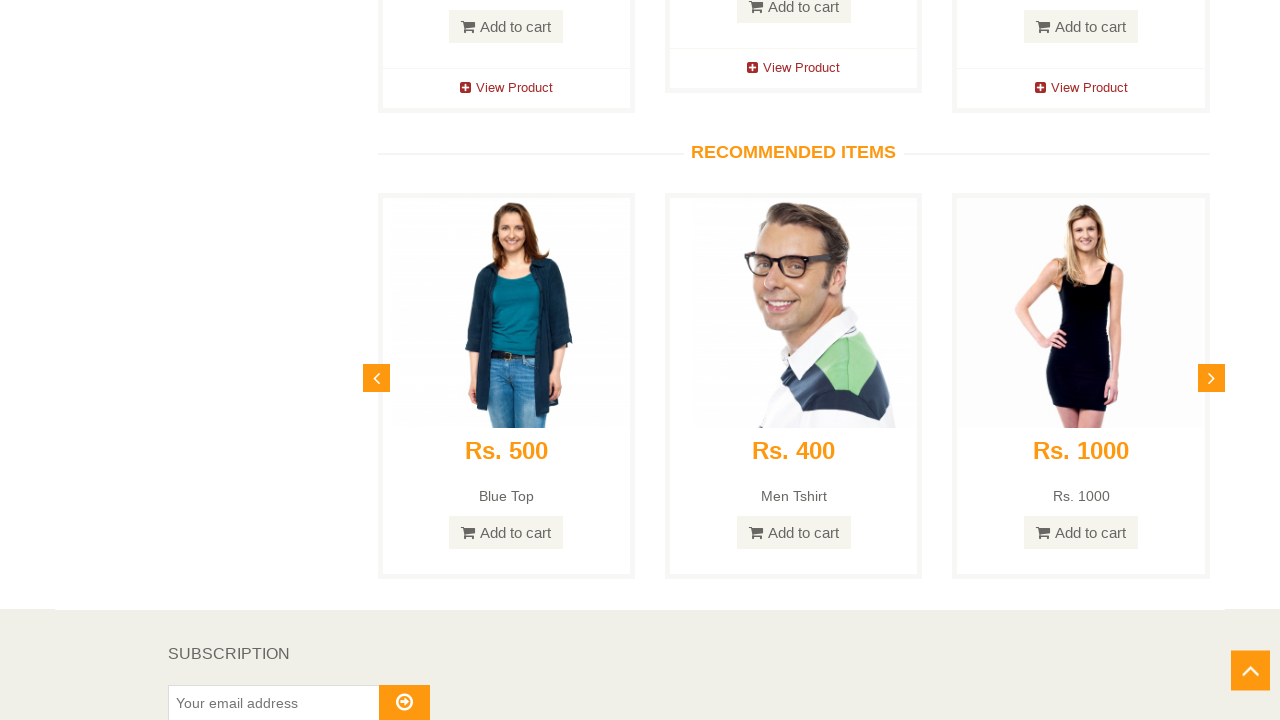